Tests different button click types including double click, right click, and regular click, then verifies success messages are displayed

Starting URL: https://demoqa.com/buttons

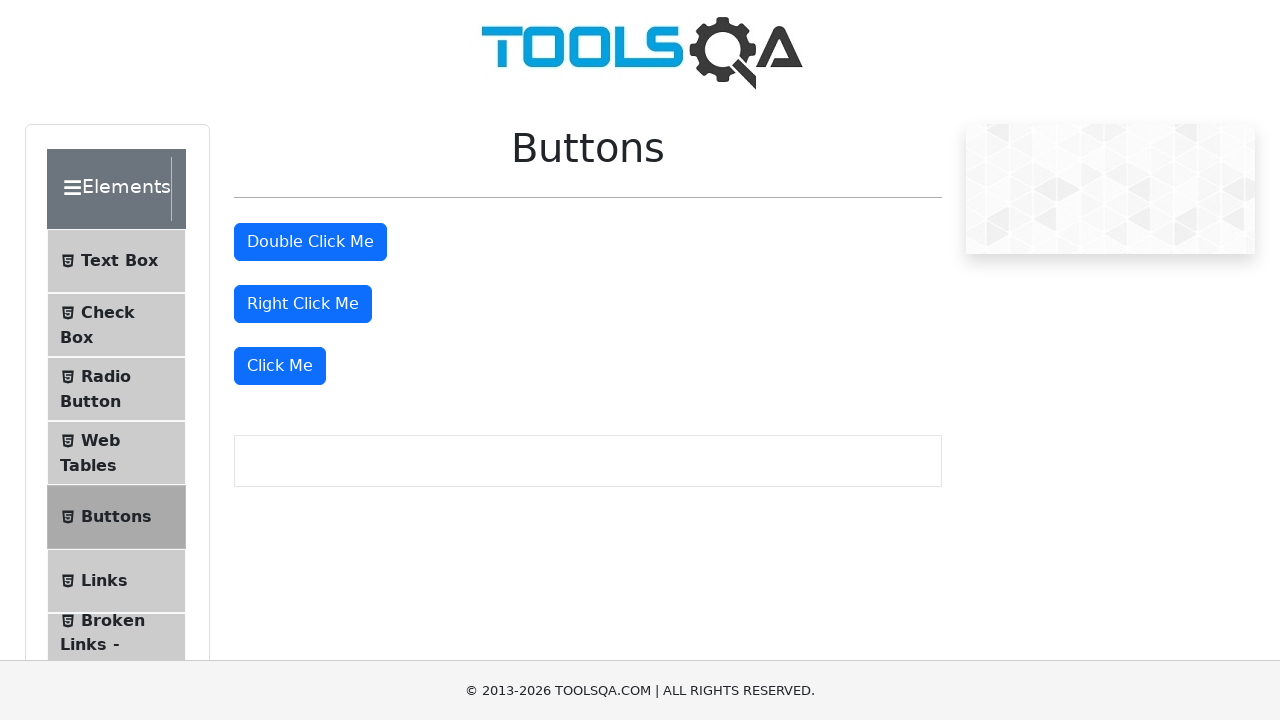

Double clicked the double click button at (310, 242) on #doubleClickBtn
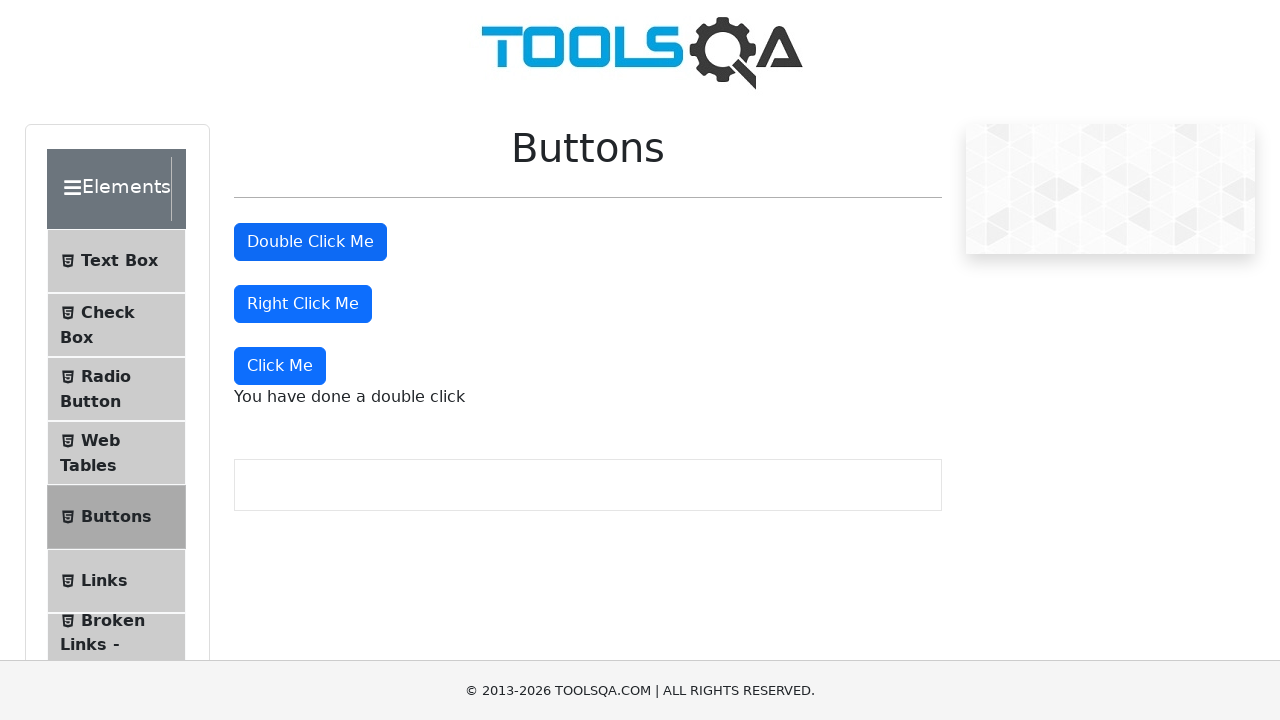

Right clicked the right click button at (303, 304) on #rightClickBtn
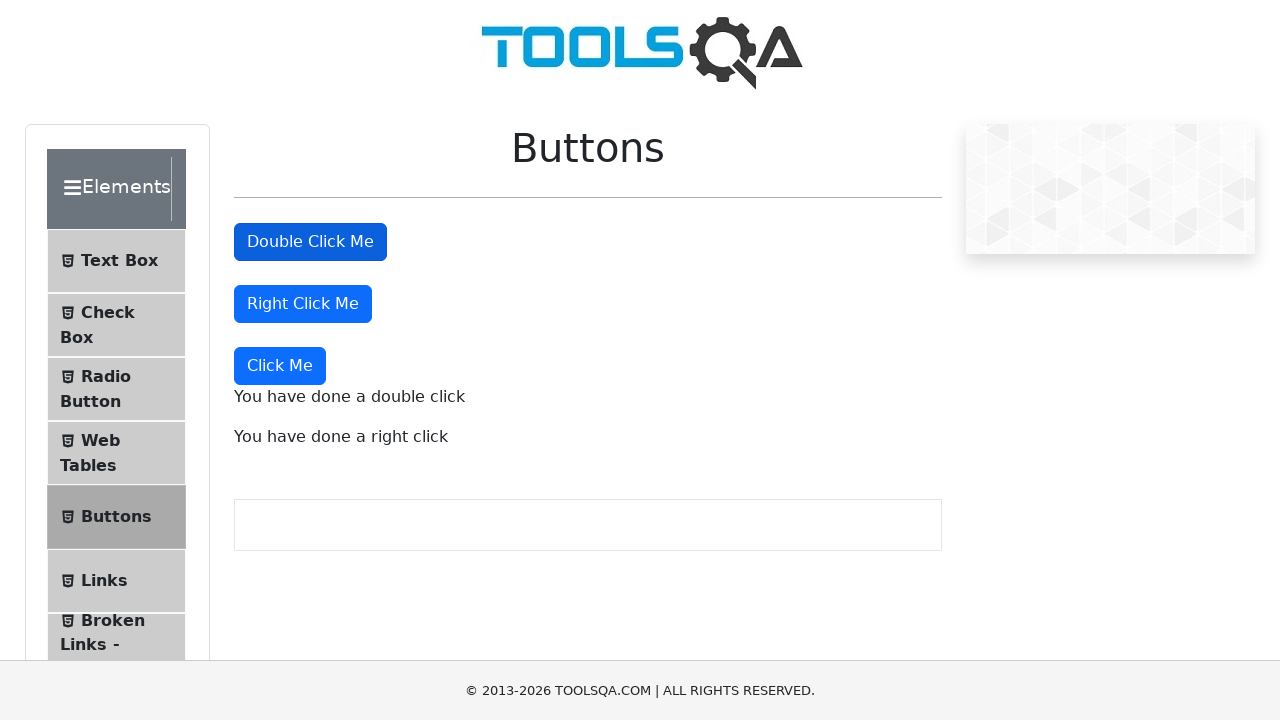

Clicked the dynamic 'Click Me' button at (280, 366) on xpath=//button[text()='Click Me']
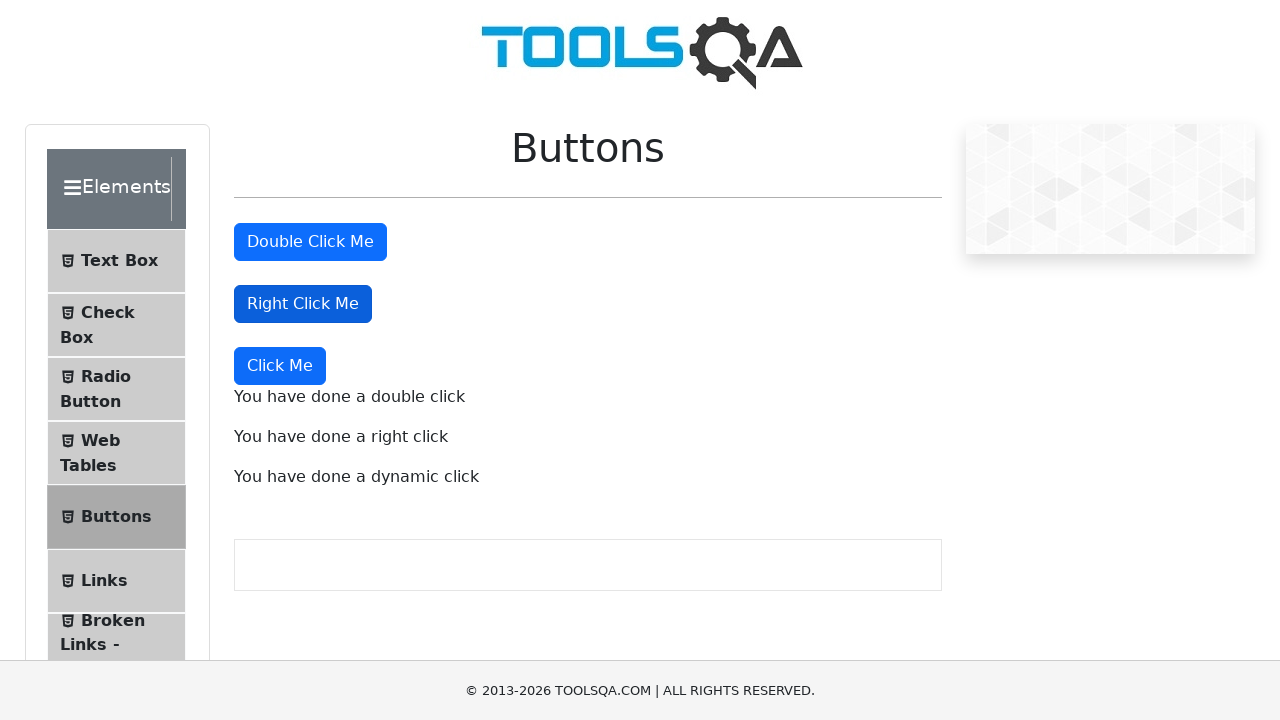

Double click success message appeared
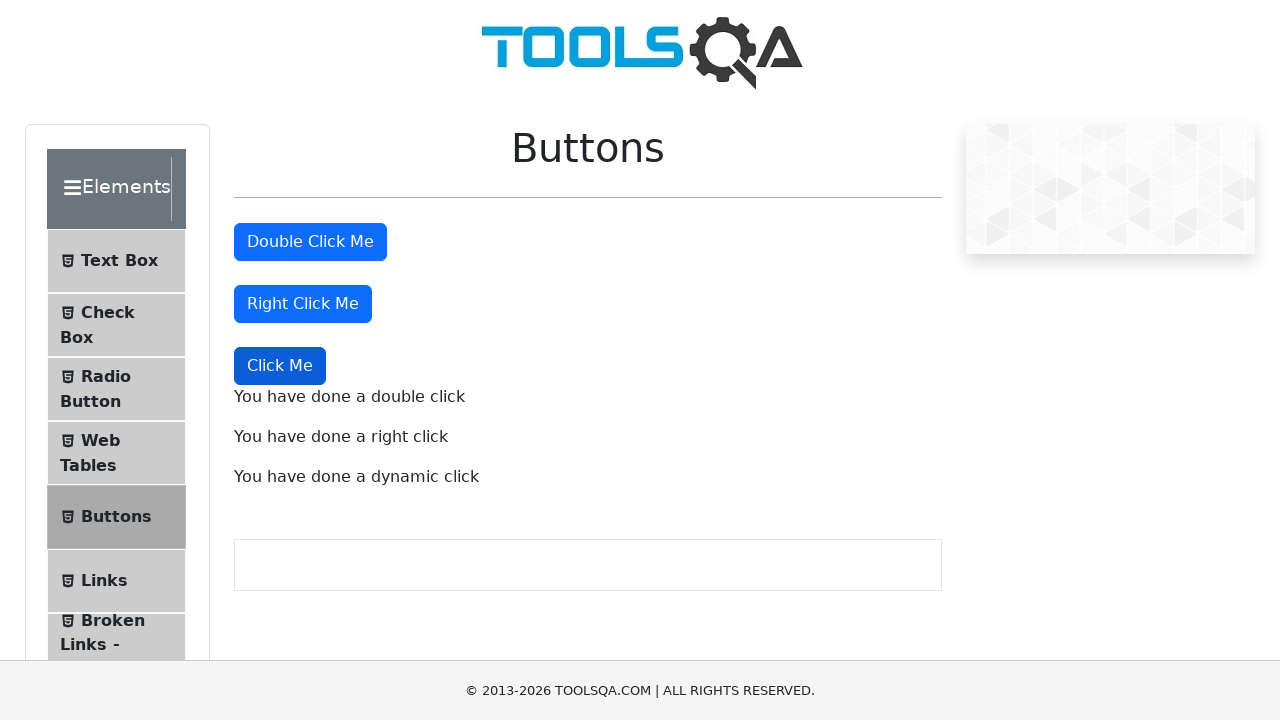

Right click success message appeared
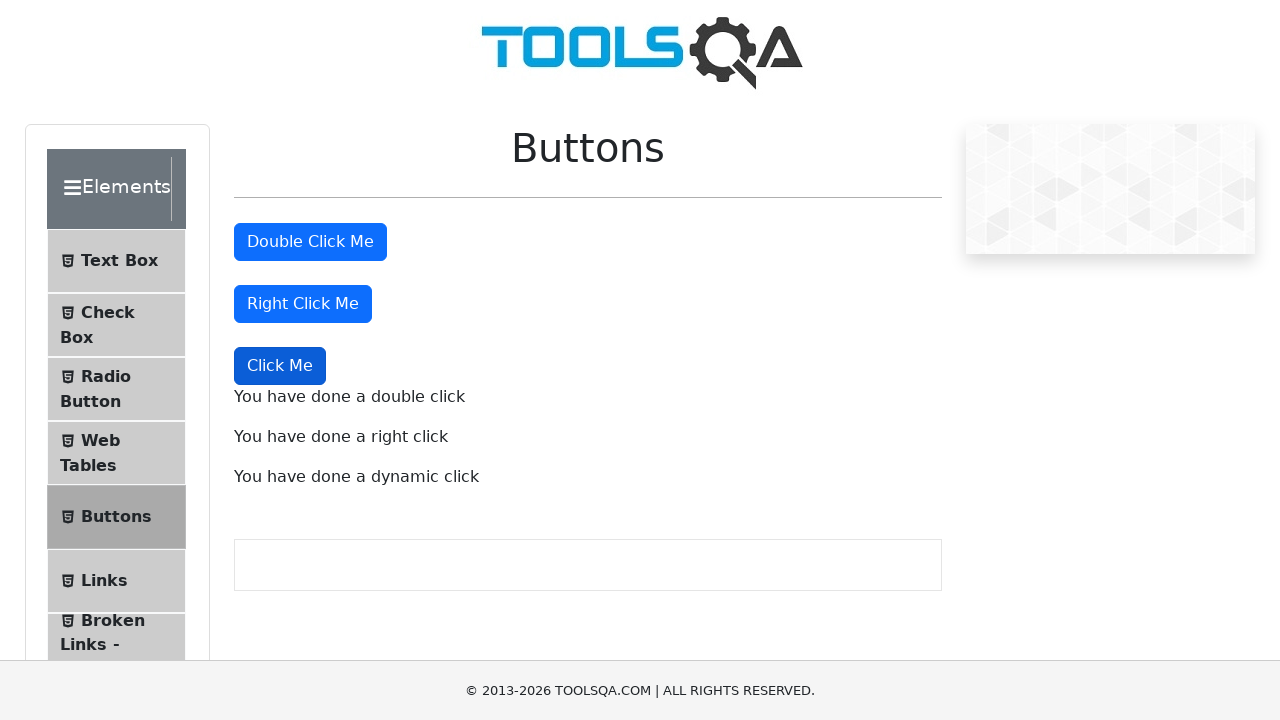

Dynamic click success message appeared
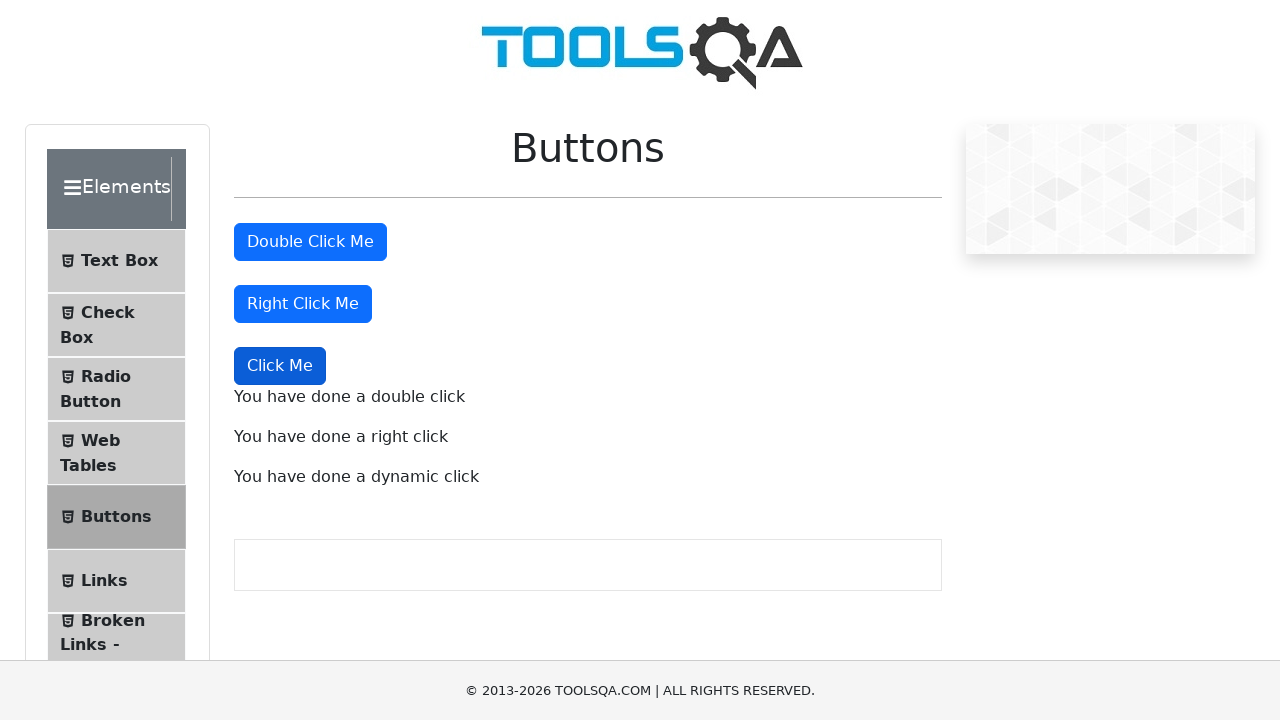

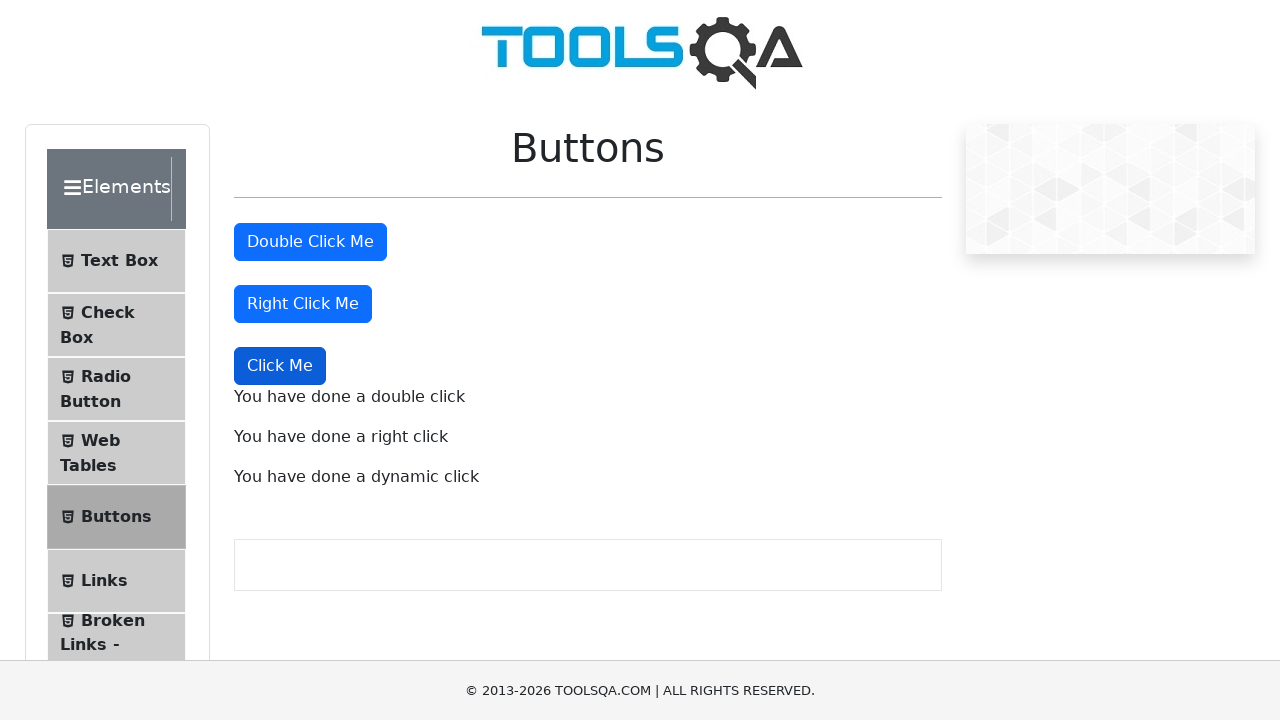